Tests handling a simple JavaScript alert by clicking the Simple Alert button, switching to the alert, reading its text, and accepting it.

Starting URL: https://v1.training-support.net/selenium/javascript-alerts

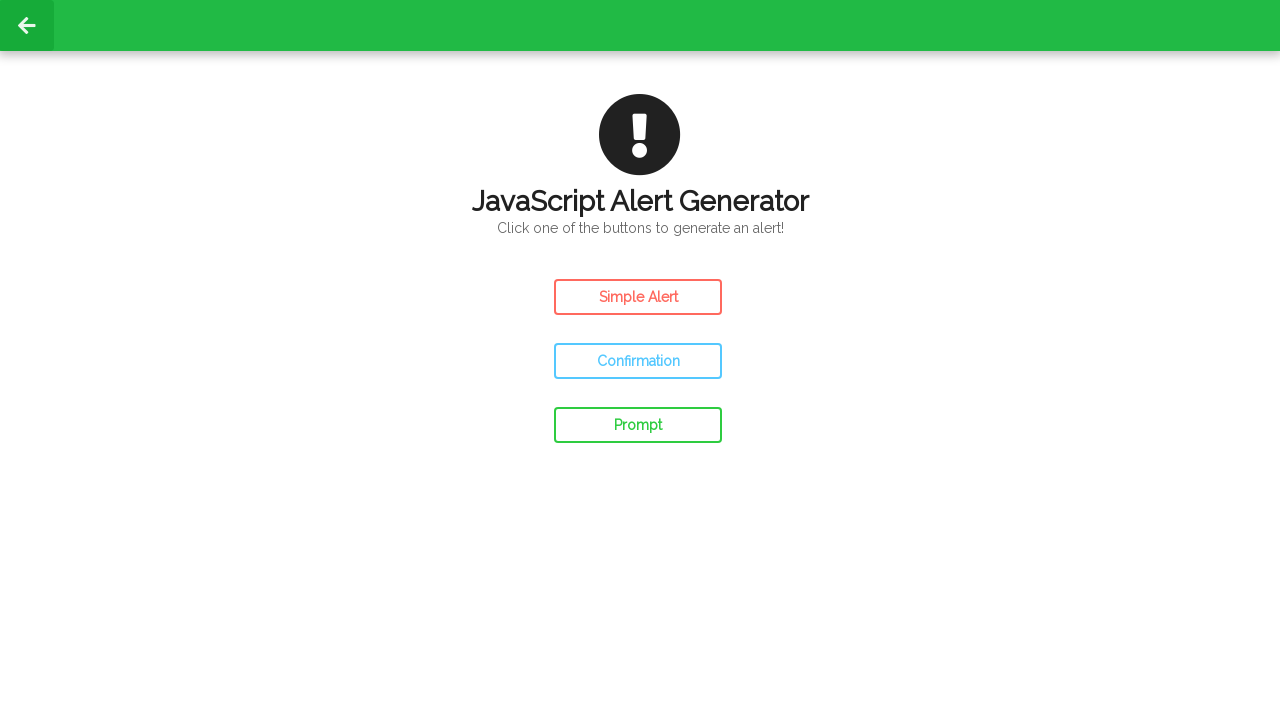

Clicked the Simple Alert button at (638, 297) on #simple
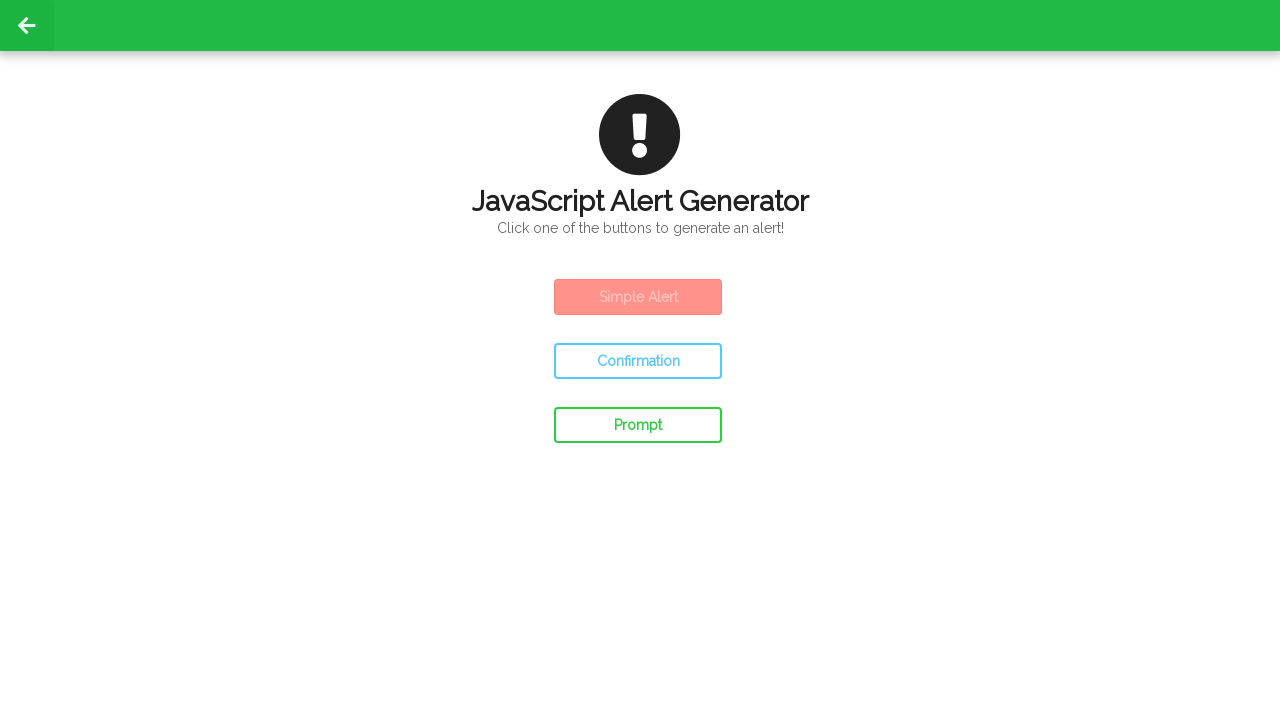

Set up dialog handler to accept alerts
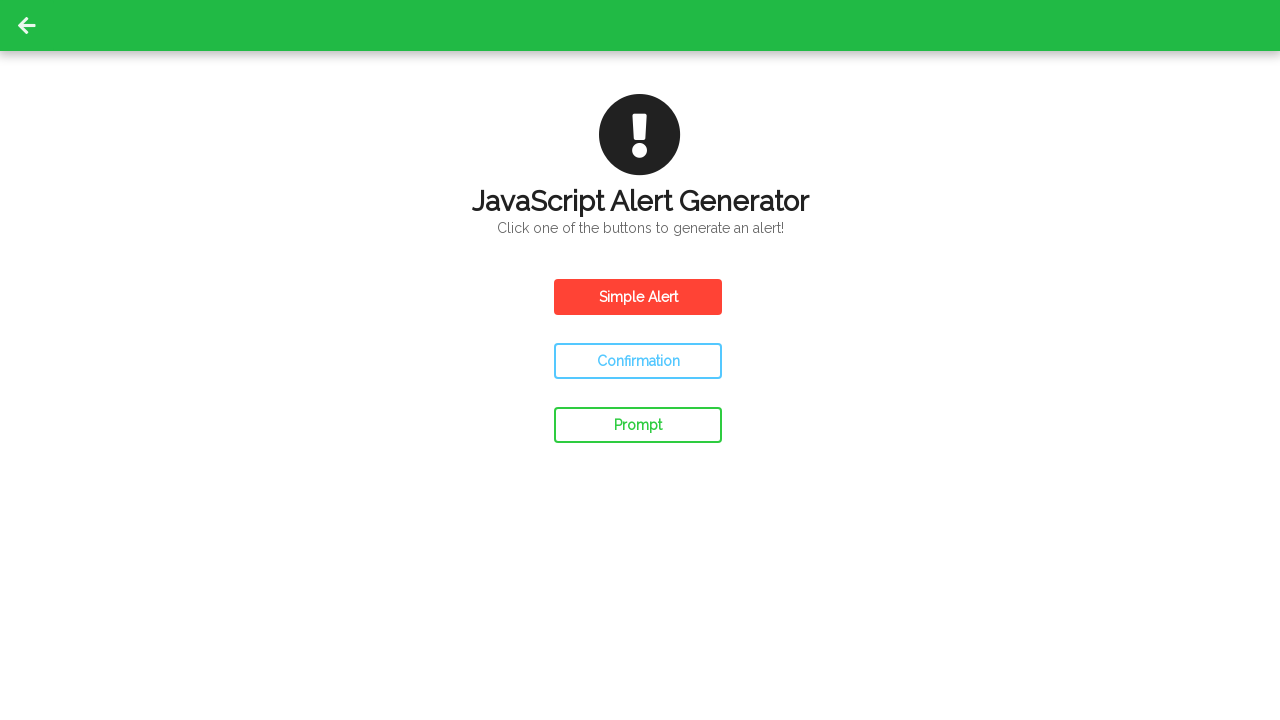

Waited 500ms for alert interaction to complete
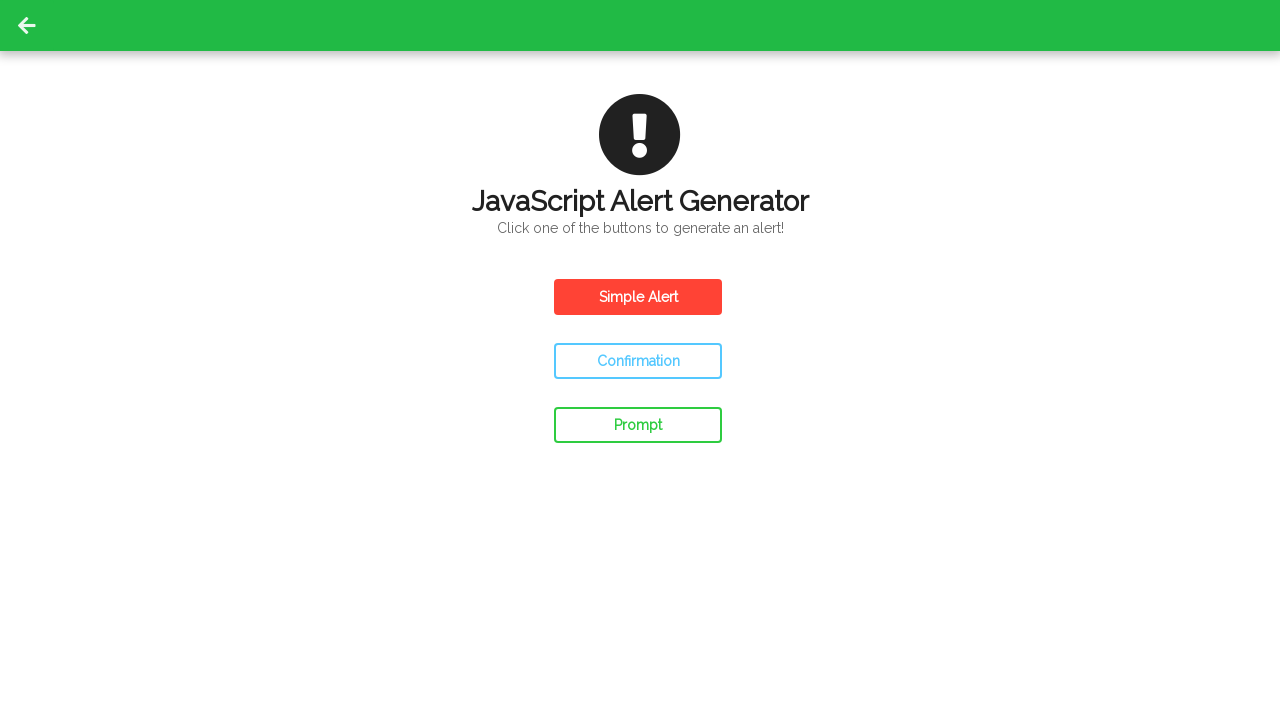

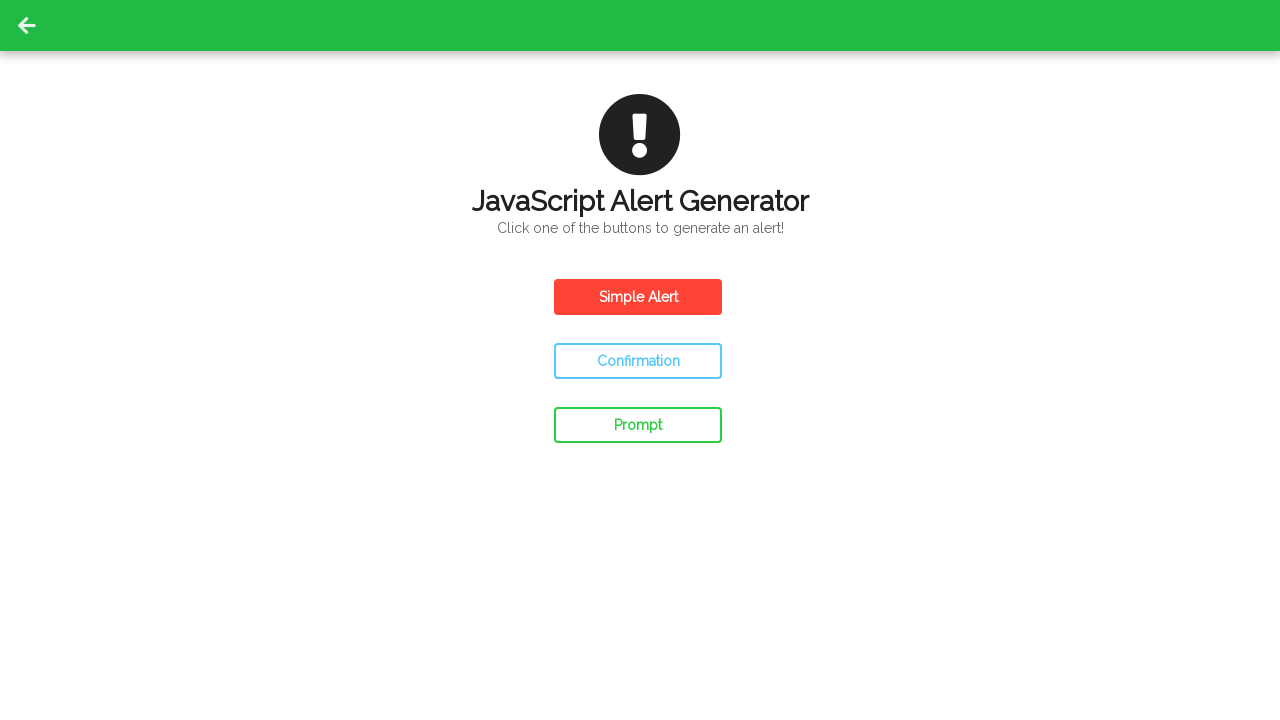